Tests window handling by opening a popup window, switching to it, closing it, and returning to the main window

Starting URL: http://omayo.blogspot.com/

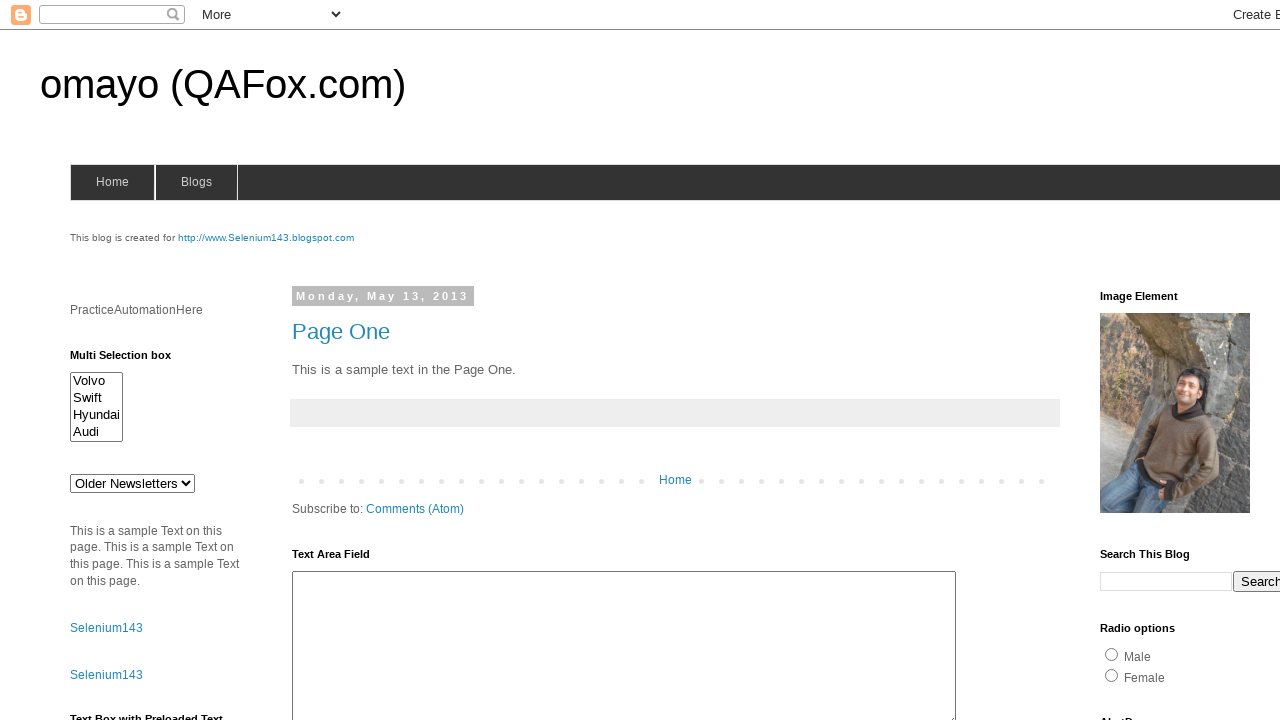

Clicked link to open popup window at (132, 360) on text=Open a popup window
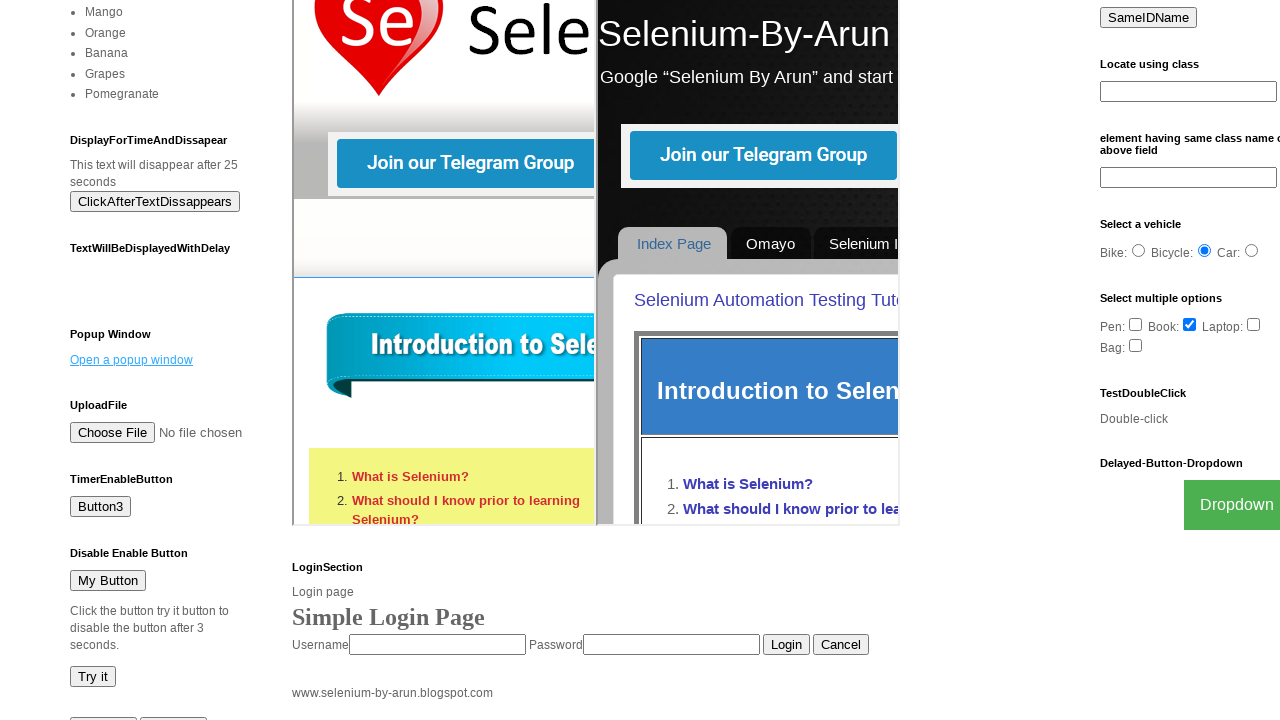

Popup window opened and captured
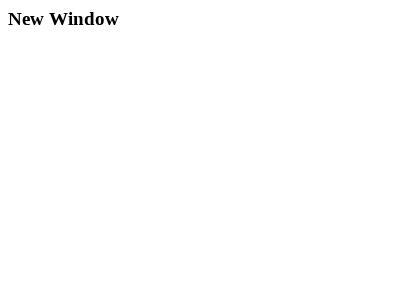

Closed the popup window
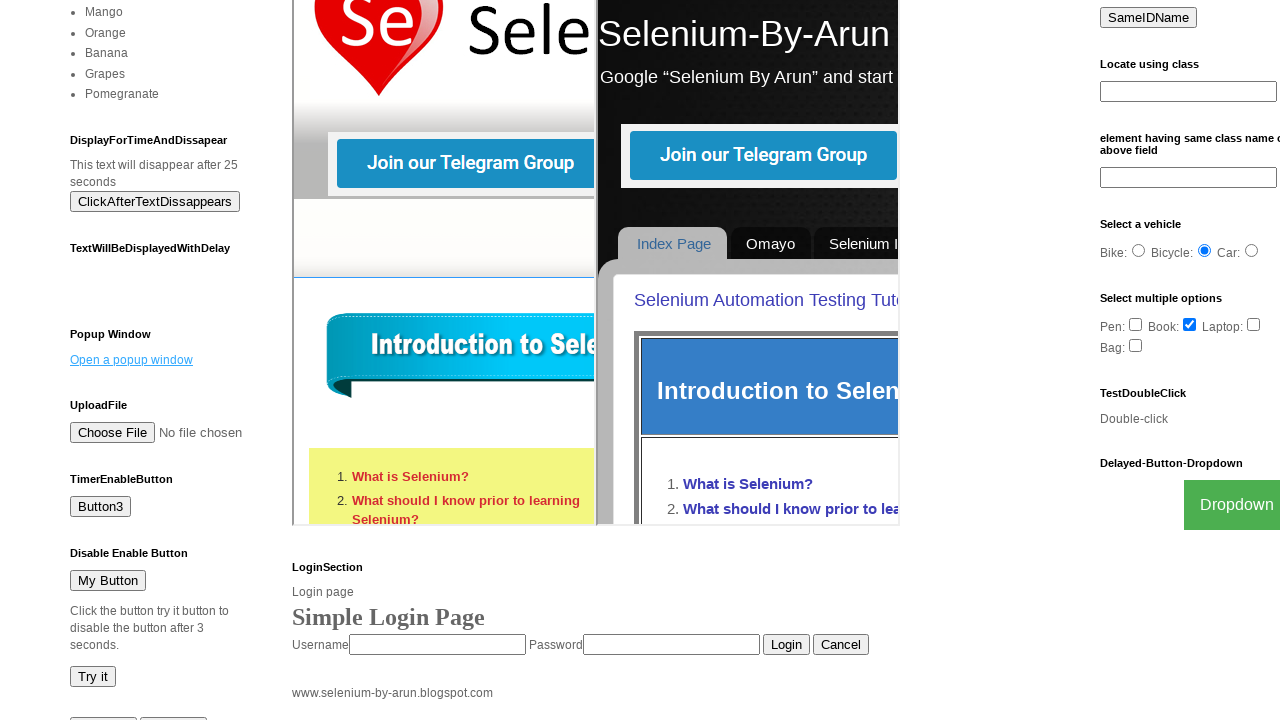

Returned to main window after popup closure
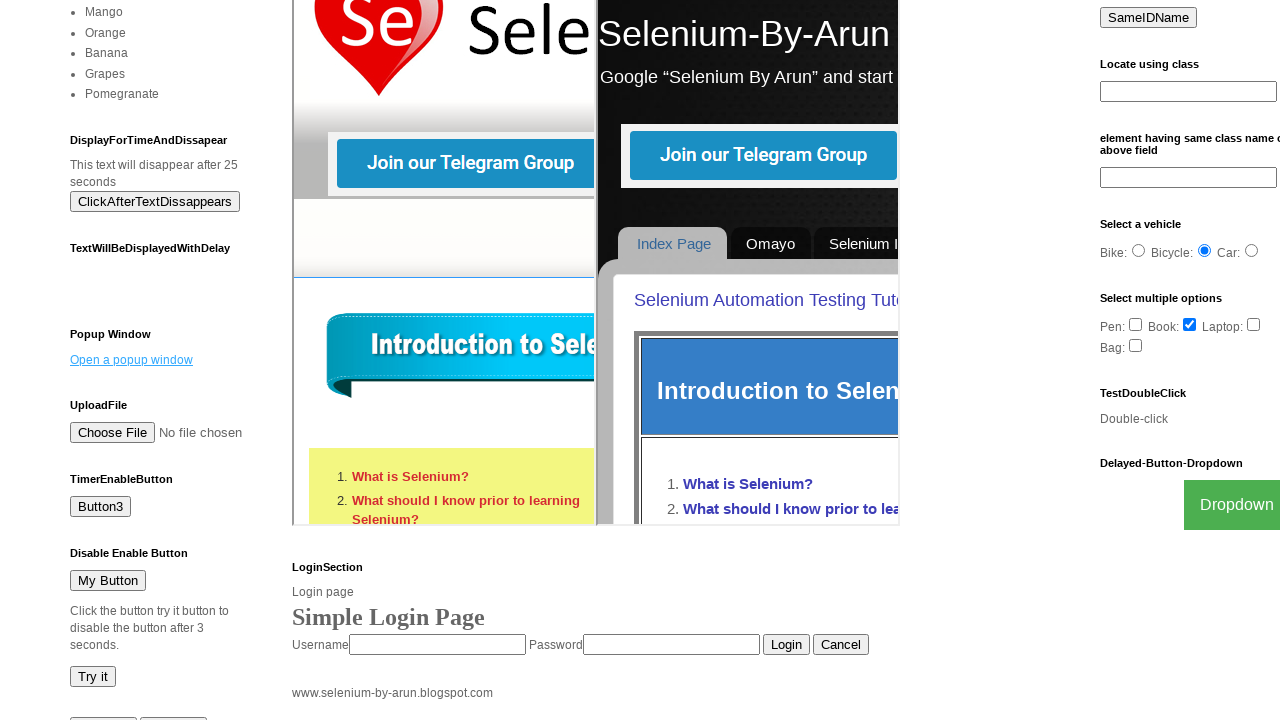

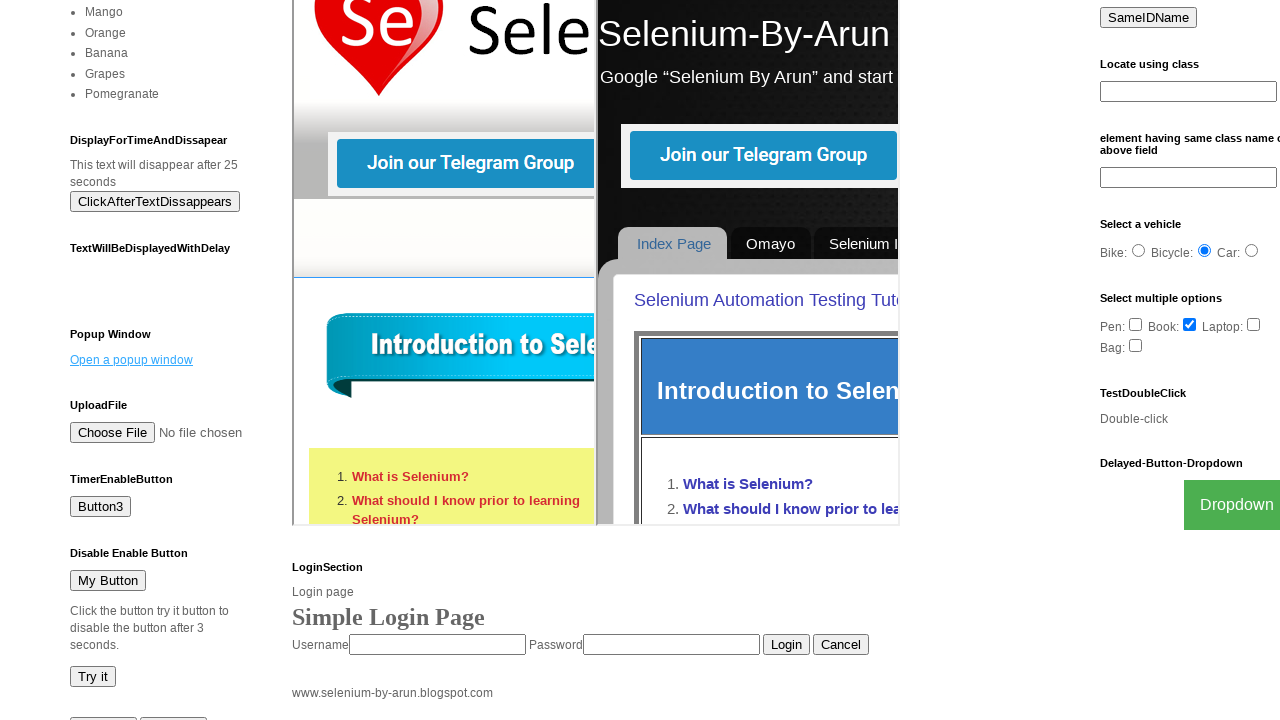